Tests JavaScript confirm alert handling by clicking a button to trigger the alert and then accepting it

Starting URL: https://v1.training-support.net/selenium/javascript-alerts

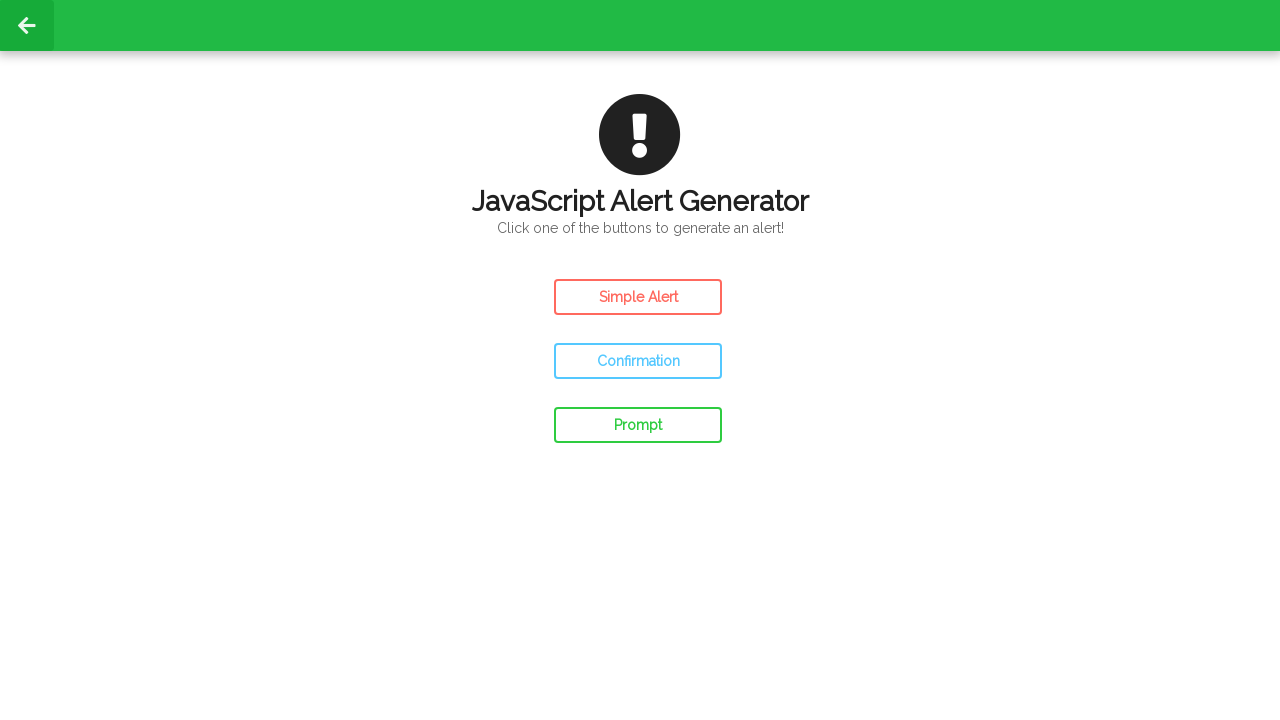

Clicked confirm button to trigger JavaScript alert at (638, 361) on #confirm
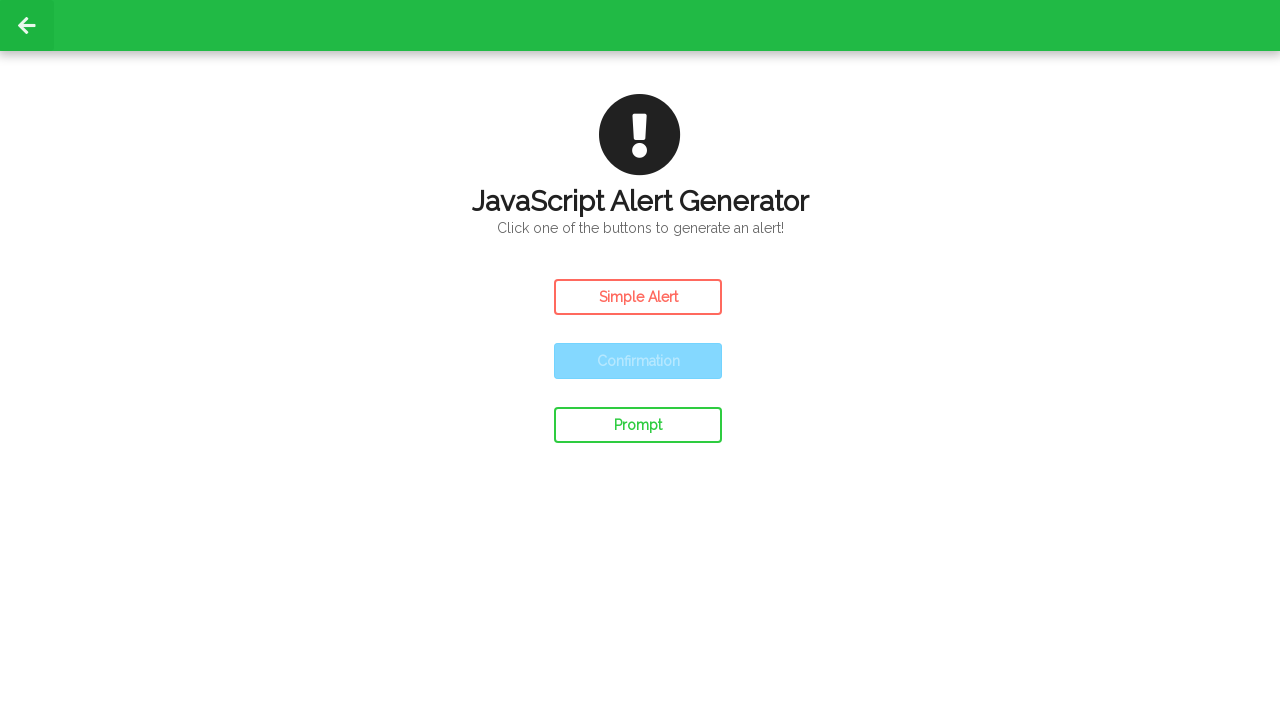

Set up dialog handler to accept confirm alert
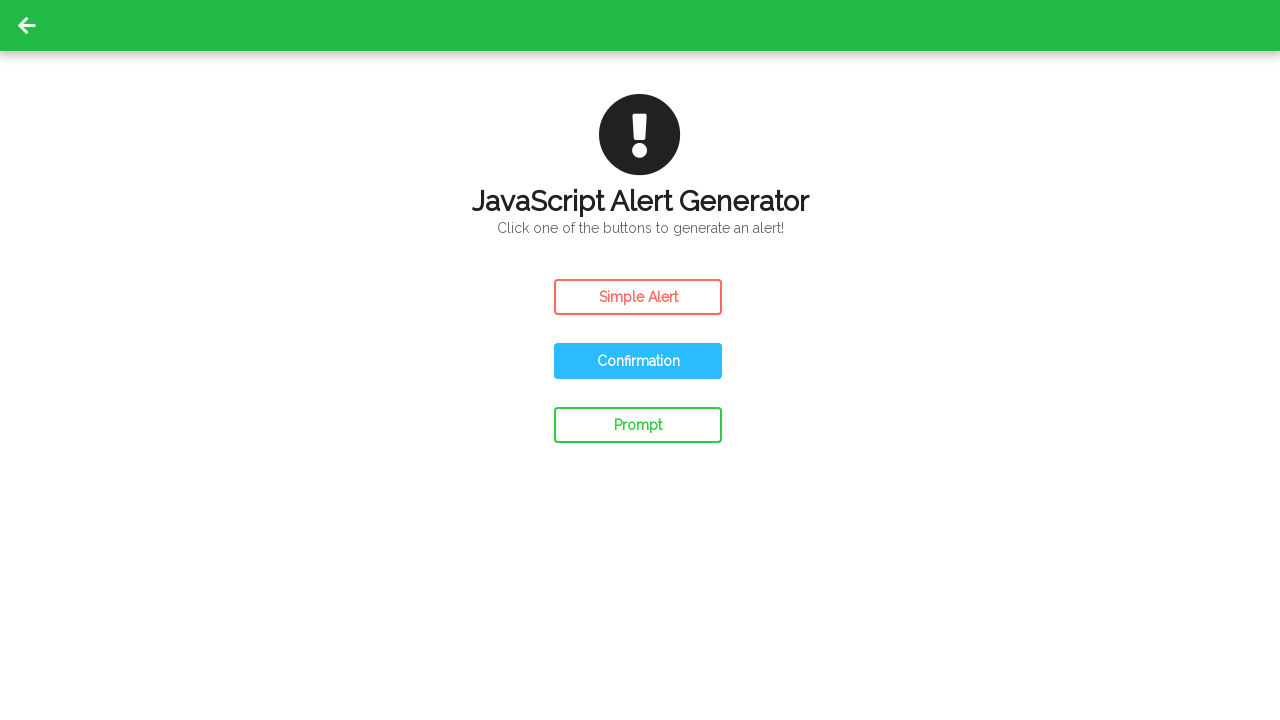

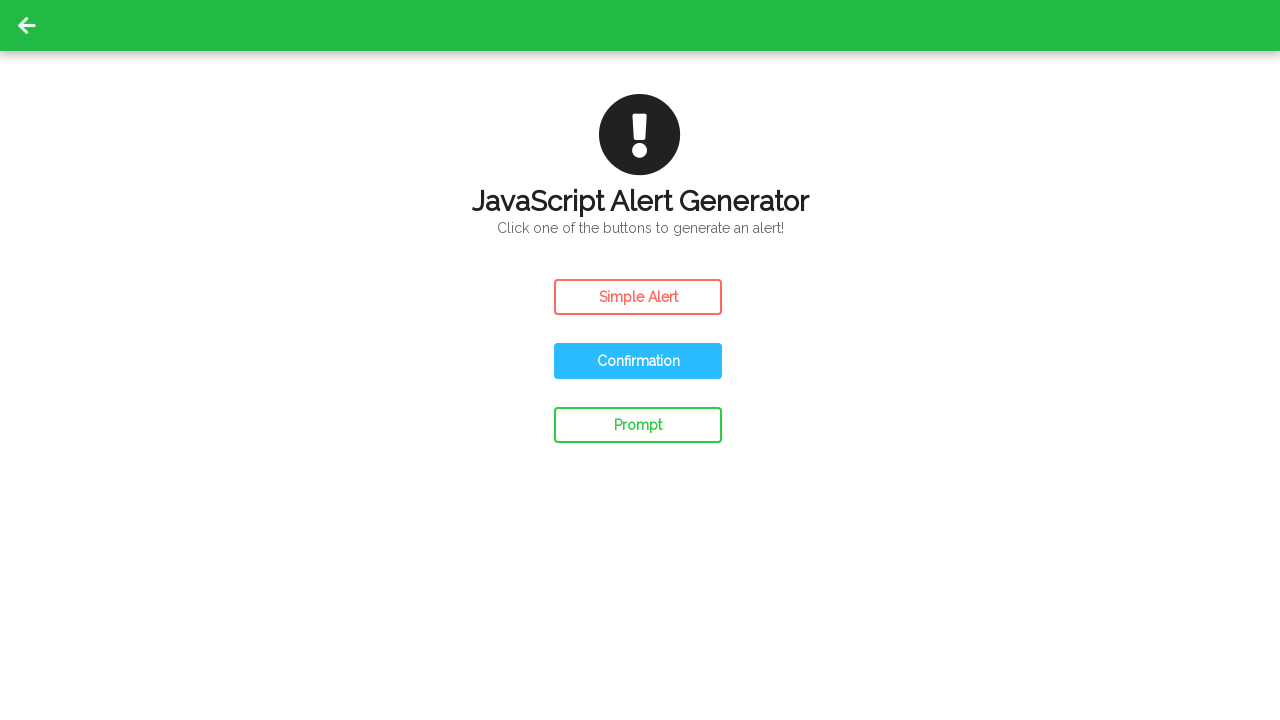